Navigates through the EchoEcho website by clicking on the Tutorials link, then accessing HTML tutorials and clicking through multiple tutorial page links.

Starting URL: https://echoecho.com/

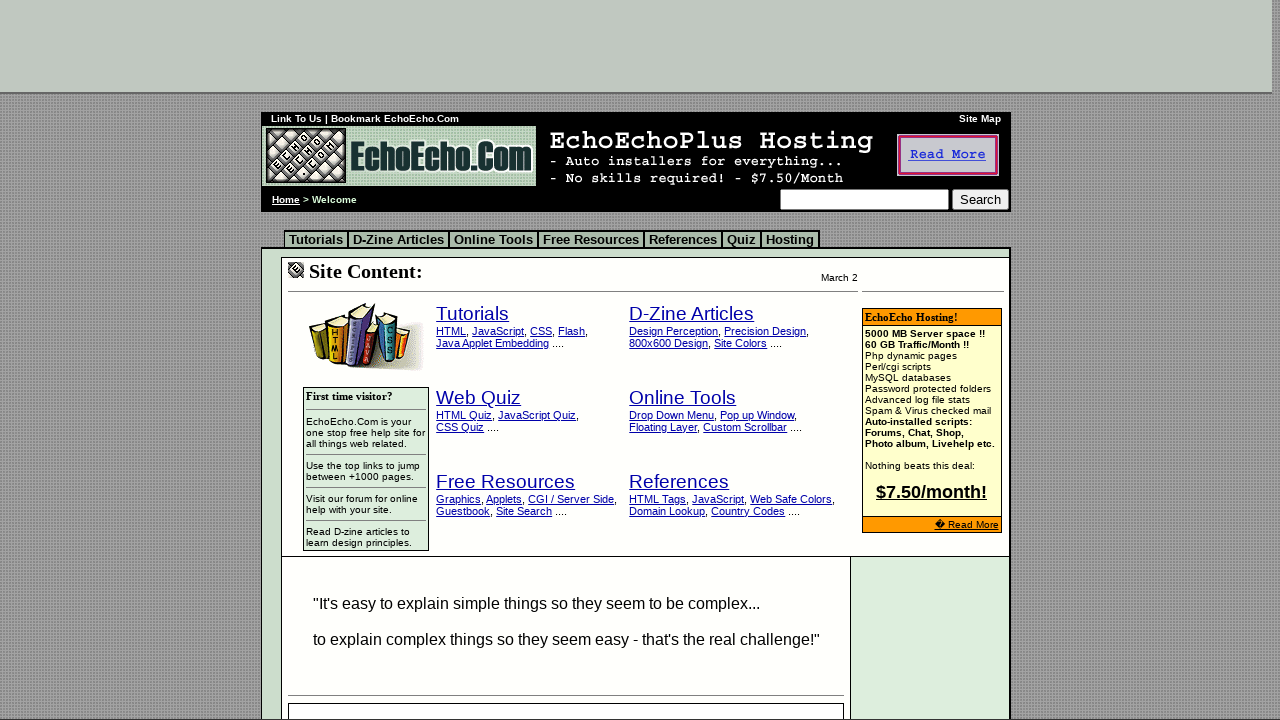

Clicked on Tutorials link at (316, 240) on text=Tutorials
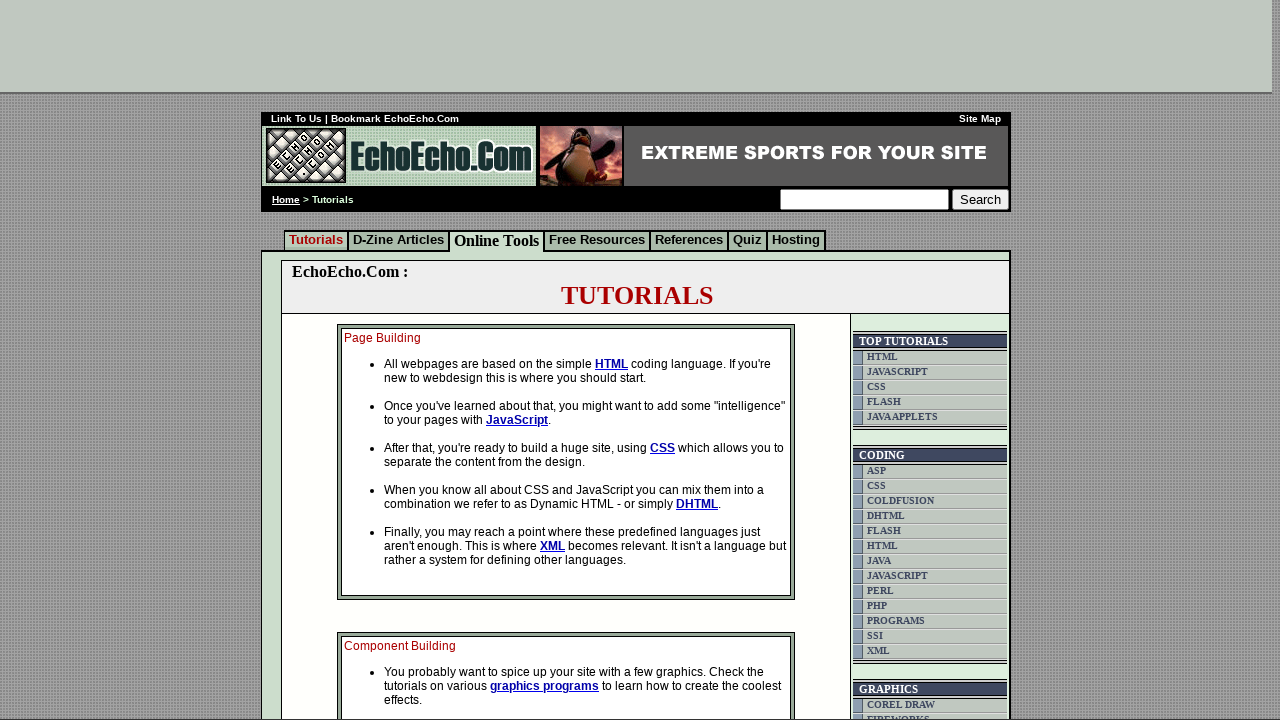

Clicked on HTML tutorial link at (612, 364) on td.table5 ul li a[href='html.htm'] span.link
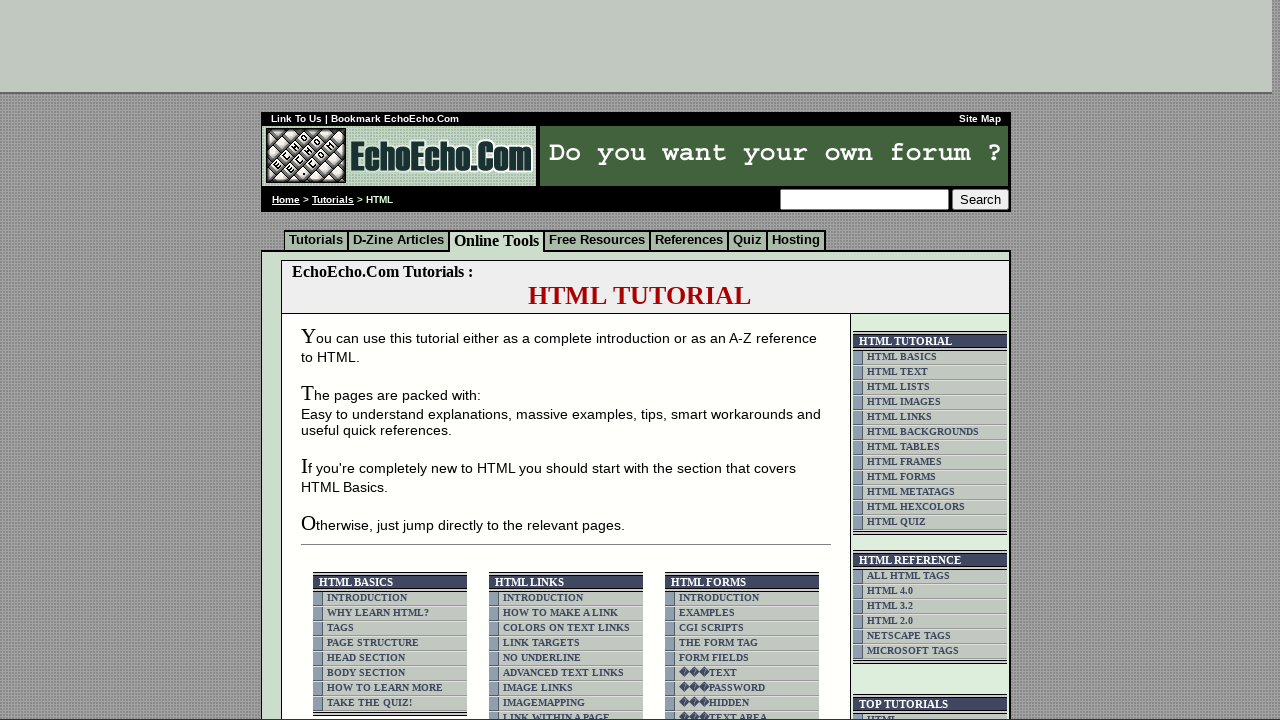

Clicked on tutorial sub-page link (row 9) at (902, 476) on xpath=/html/body/div[2]/table[9]/tbody/tr/td[6]/table/tbody/tr/td/div[1]/table/t
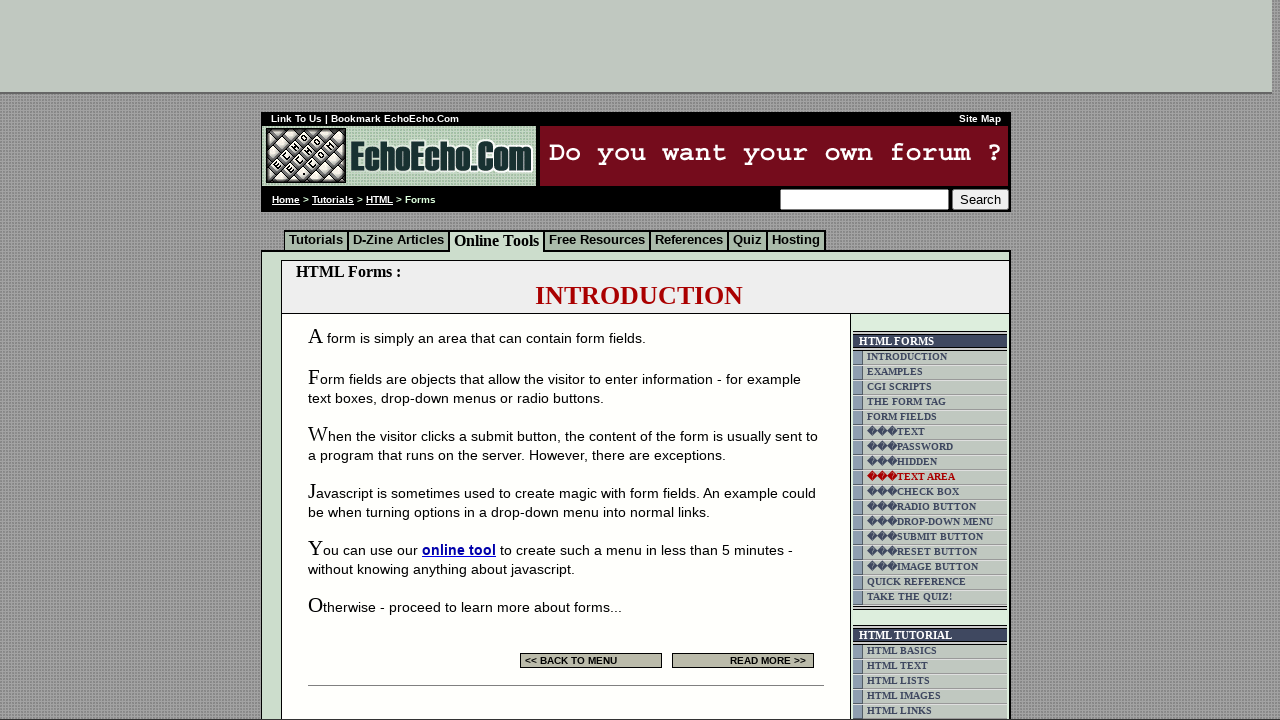

Clicked on tutorial sub-page link (row 10) at (913, 492) on xpath=/html/body/div[2]/table[9]/tbody/tr/td[6]/table/tbody/tr/td/div[1]/table/t
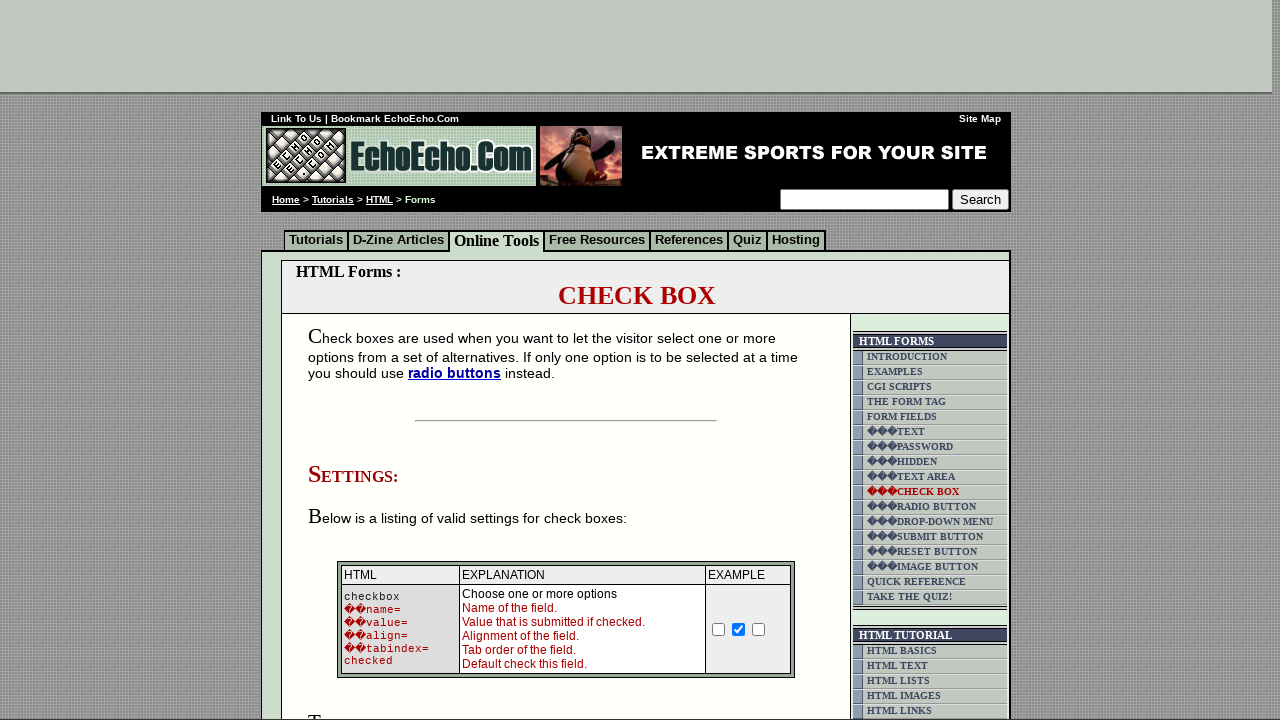

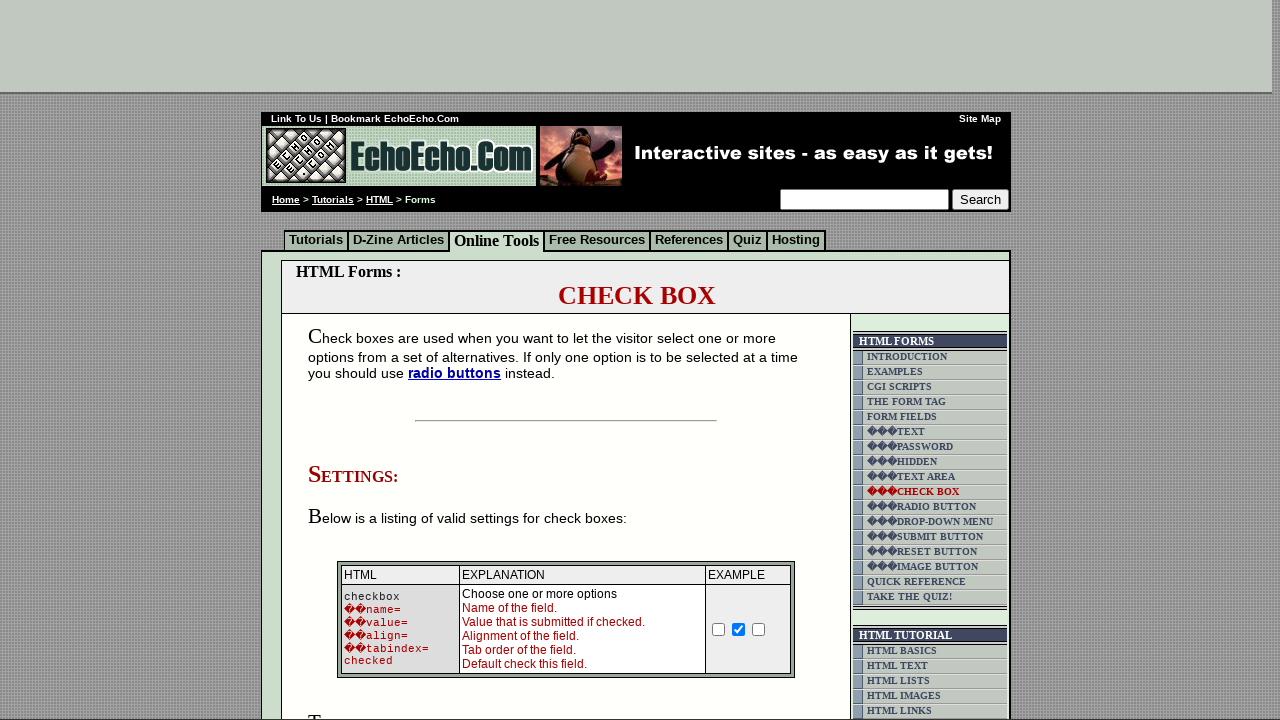